Tests form field validation by navigating to director feedback page and filling in name, phone, and message fields.

Starting URL: http://allolosos.com.ua/ru/menu/pizza

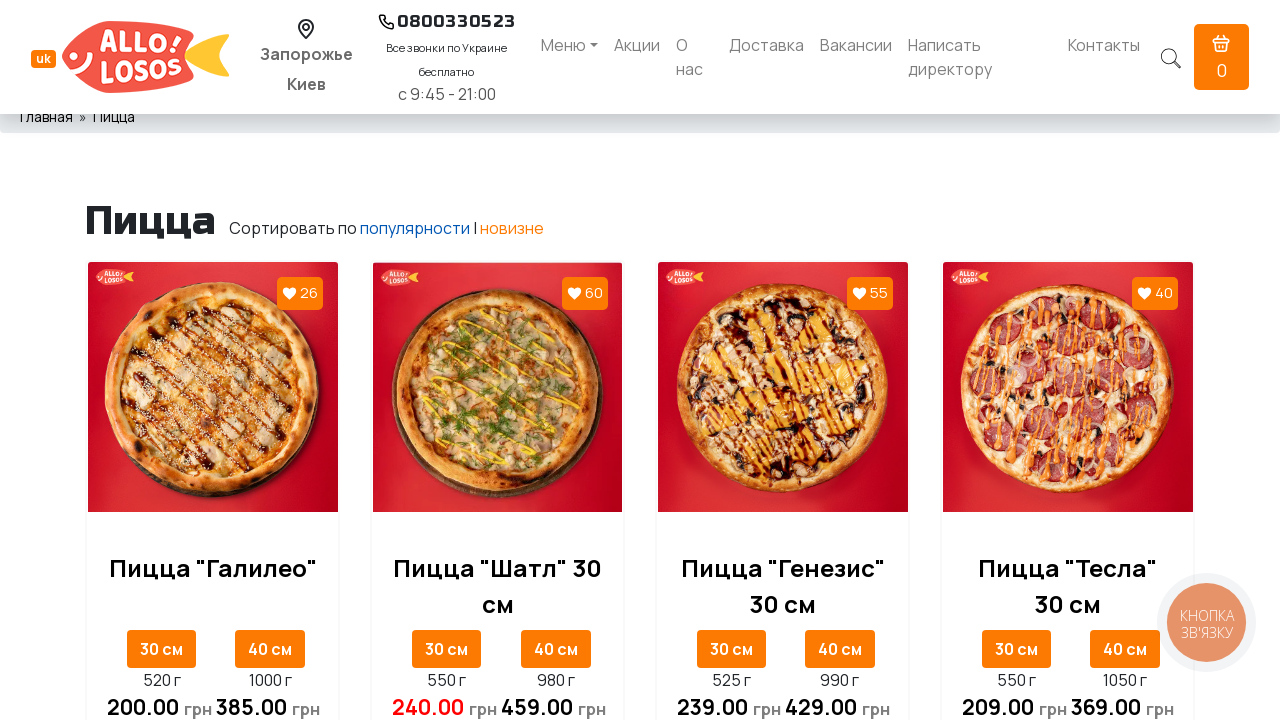

Clicked on director link to navigate to director feedback page at (980, 57) on a[href='/ru/director']
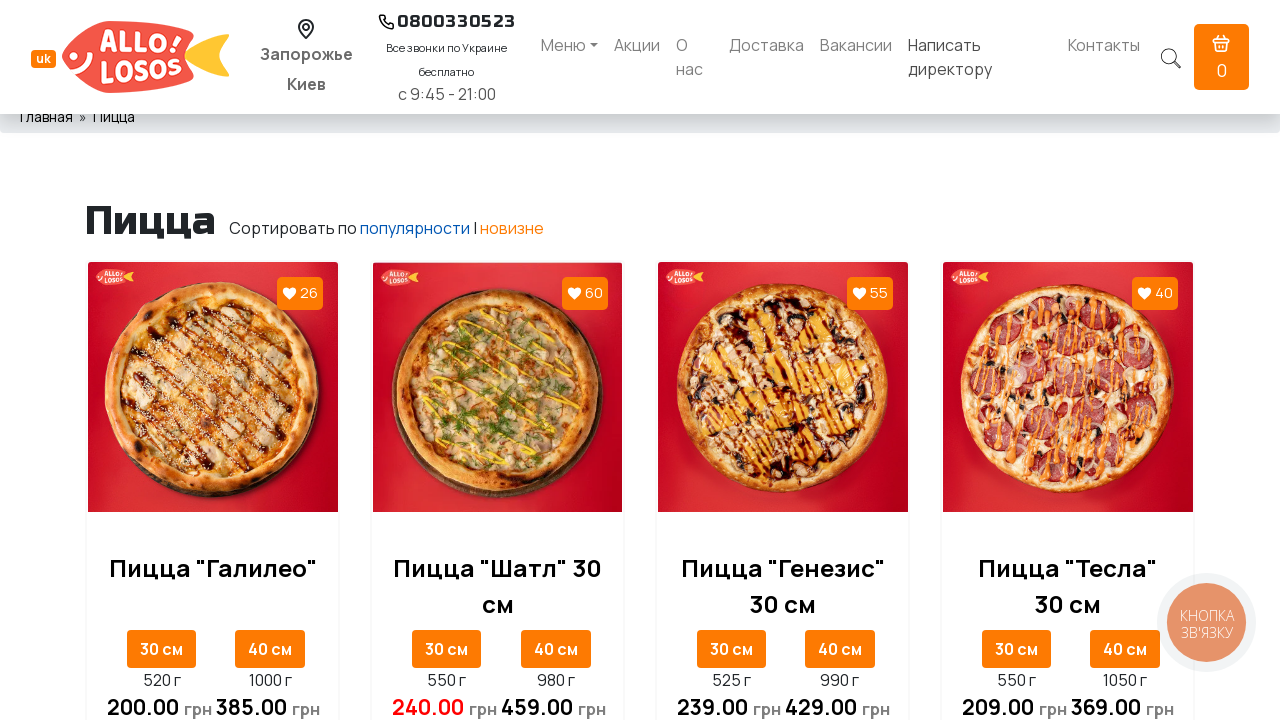

Filled name field with 'Miroslav' on #feedbackdirector-name
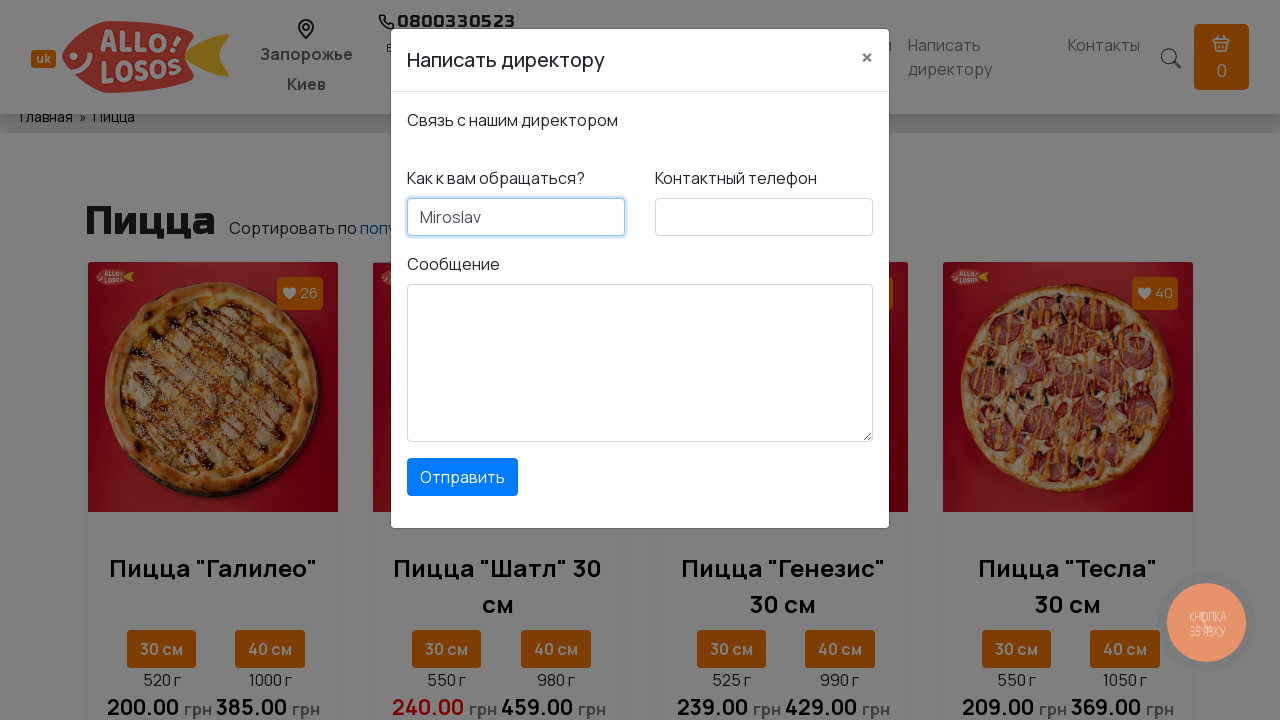

Filled phone field with '0502380088' on #feedbackdirector-phone
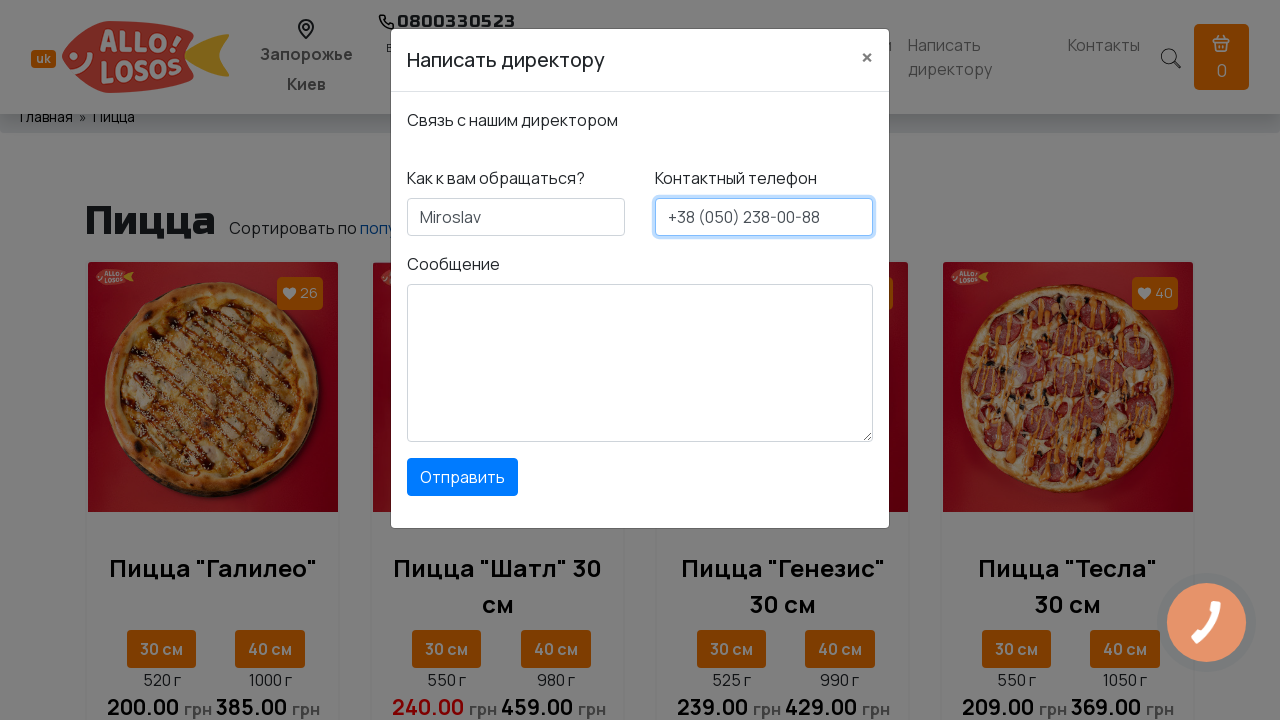

Filled message field with 'Thank you very much' on #feedbackdirector-message
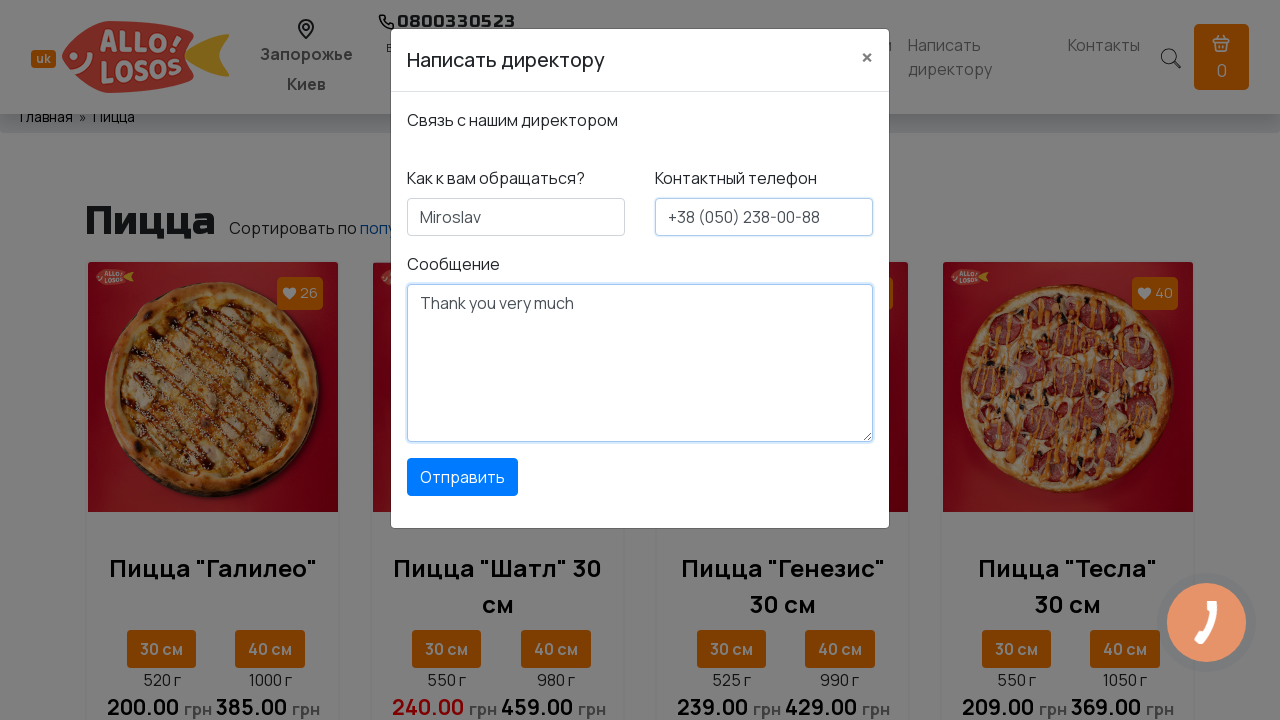

Verified name field contains 'Miroslav'
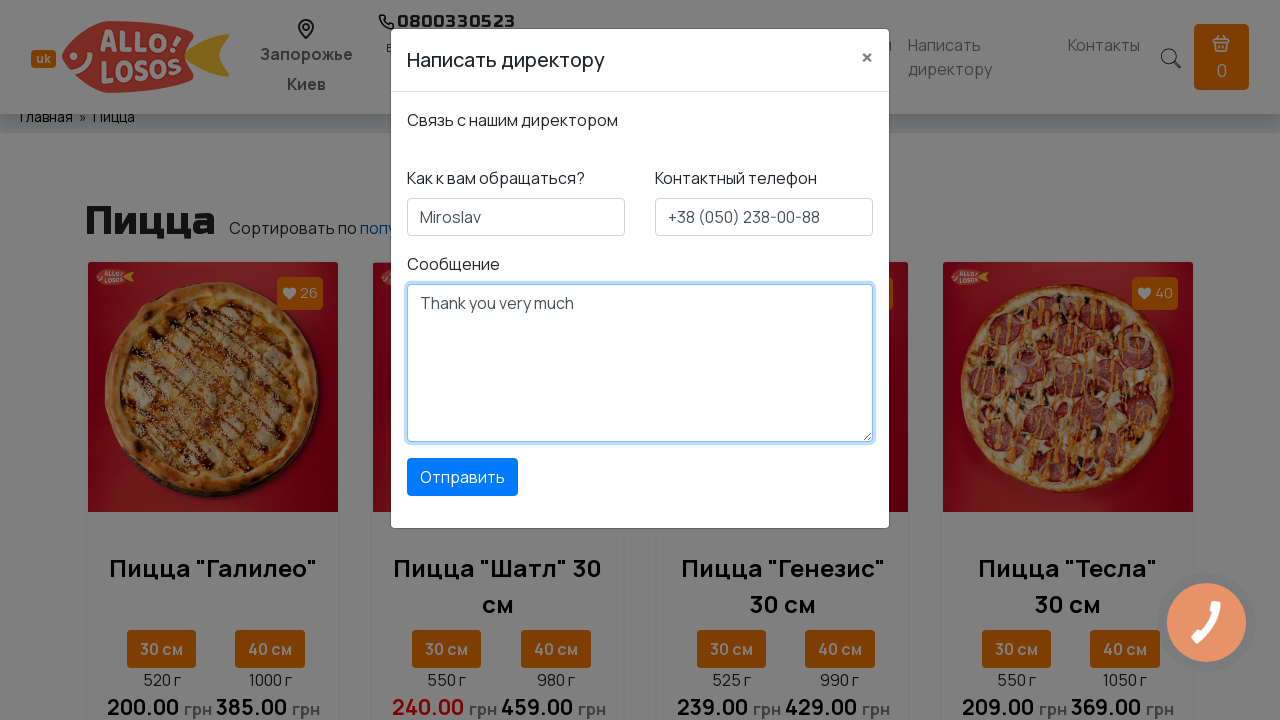

Verified message field contains 'Thank you very much'
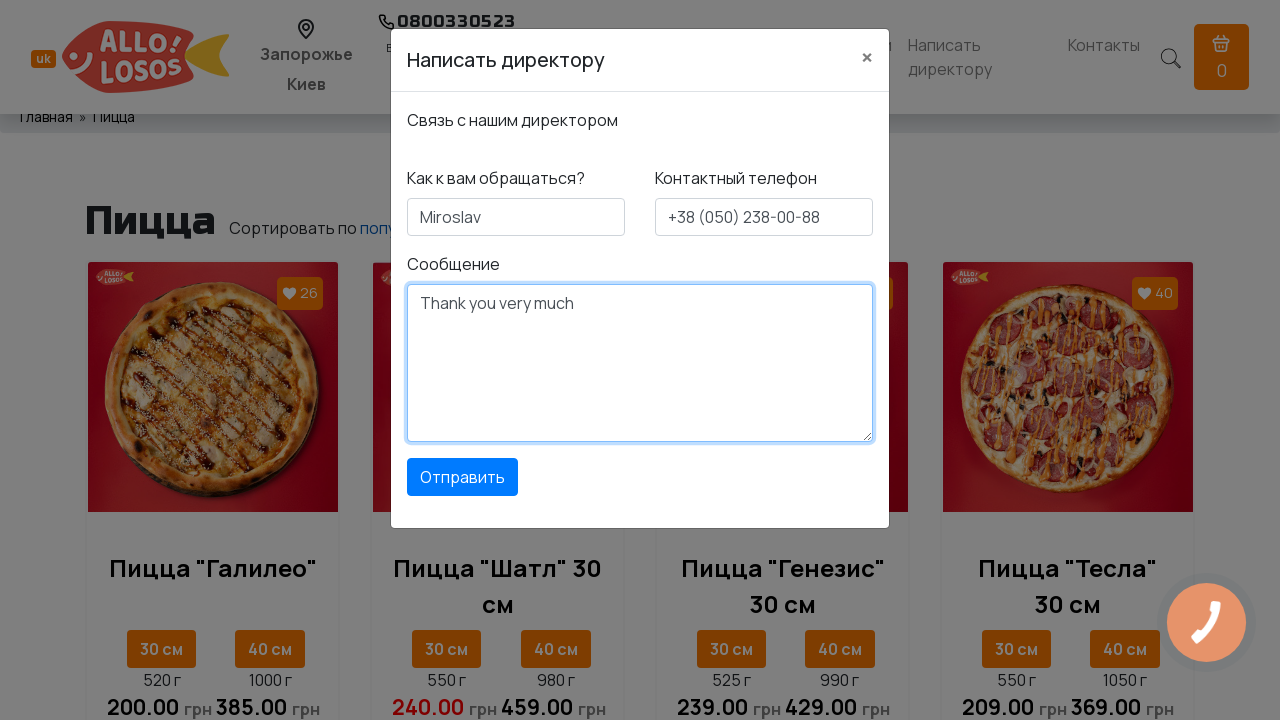

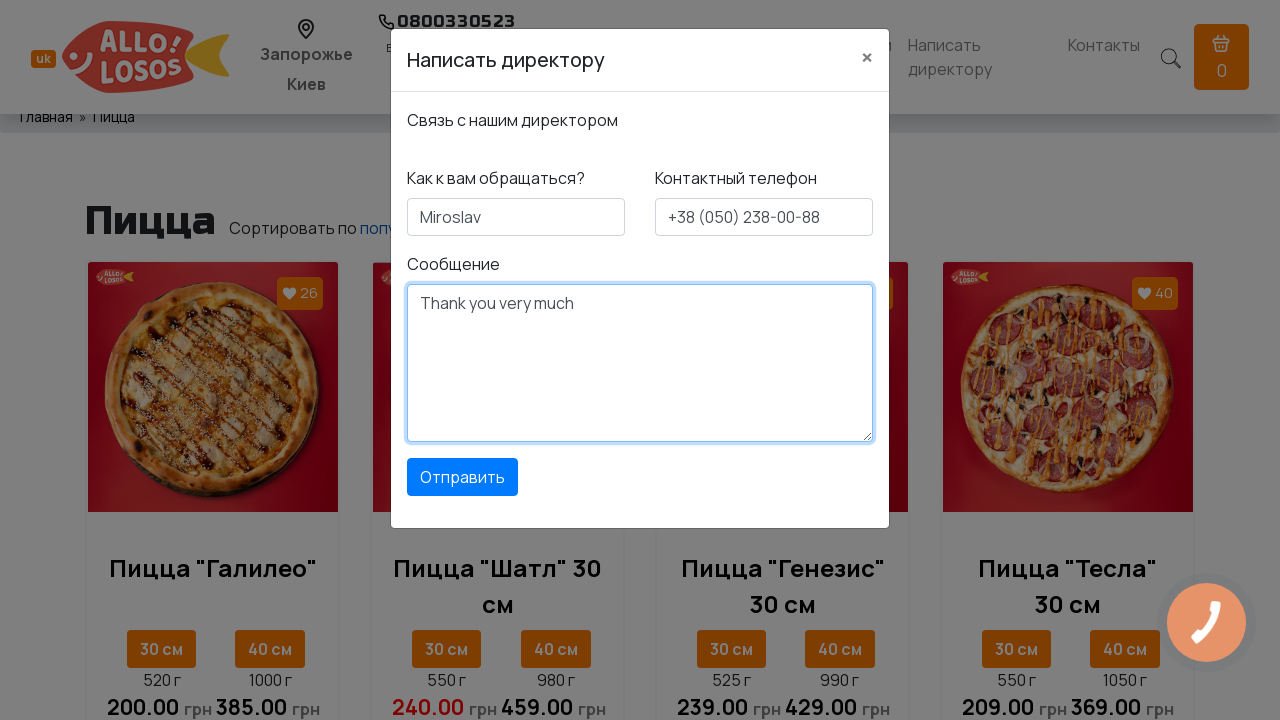